Verifies that the Contact link is displayed in the navigation menu of the VyTrack website

Starting URL: https://vytrack.com/

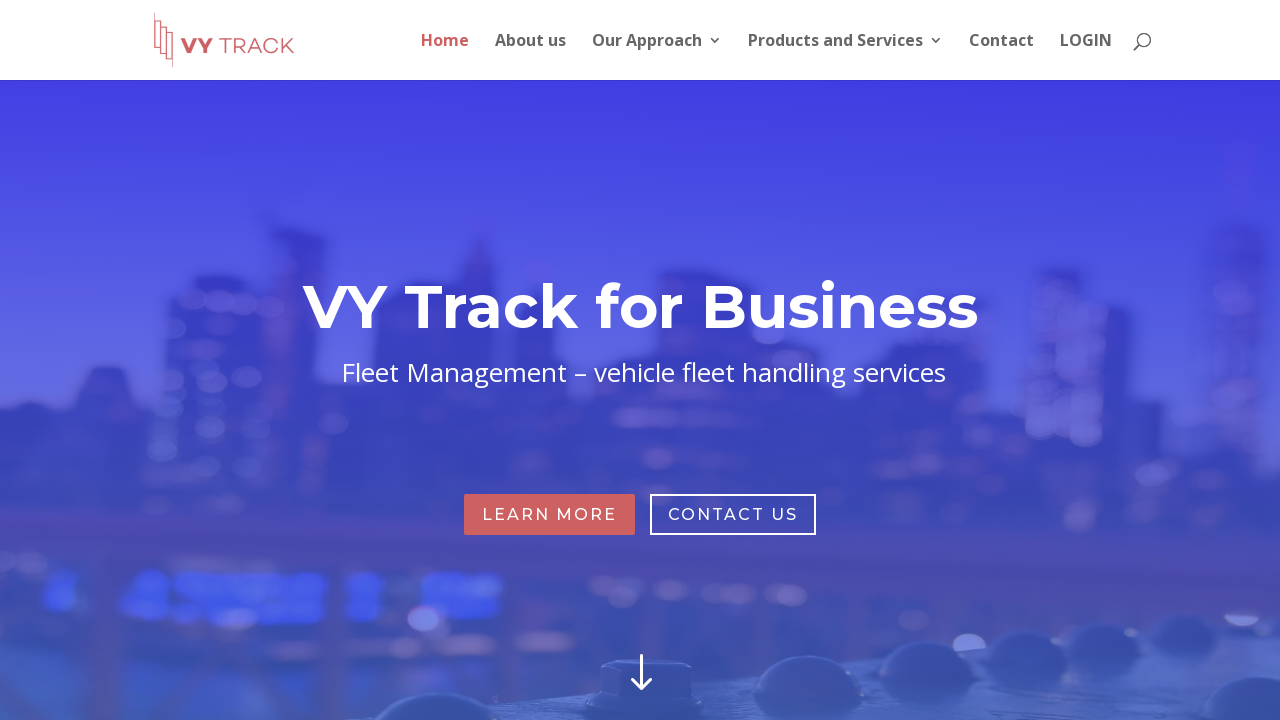

Navigated to VyTrack homepage
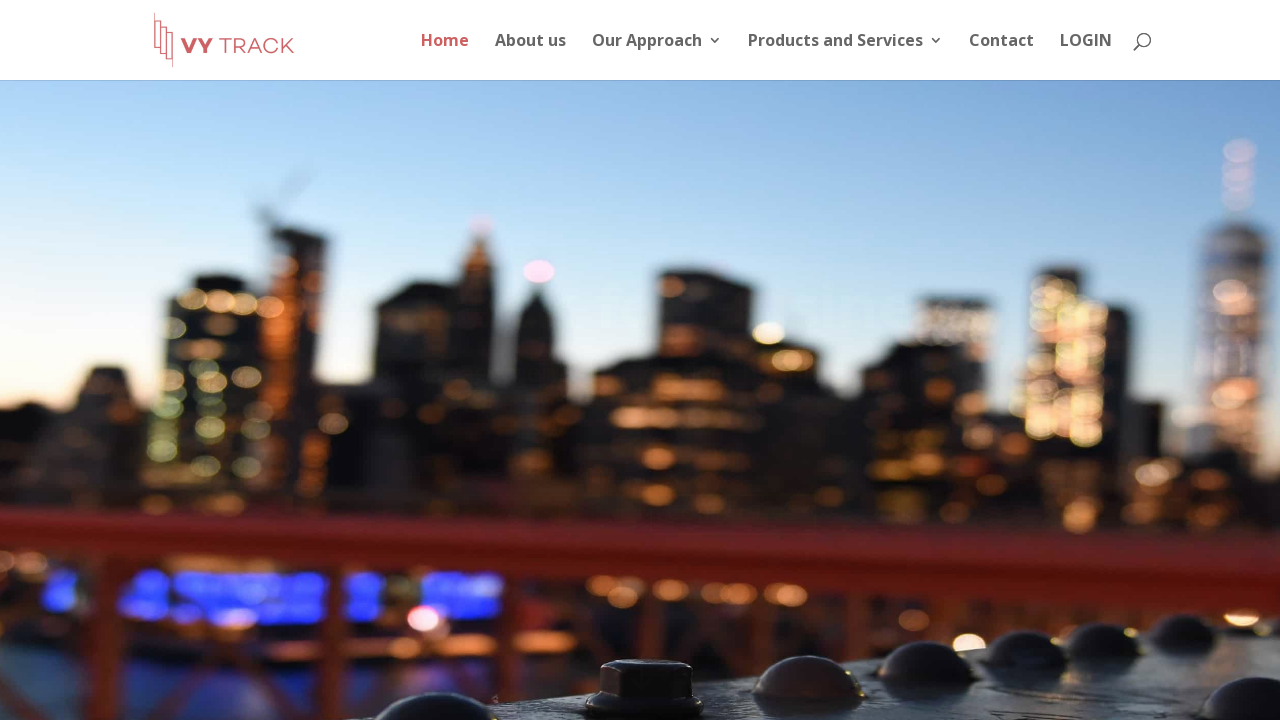

Located Contact link in navigation menu
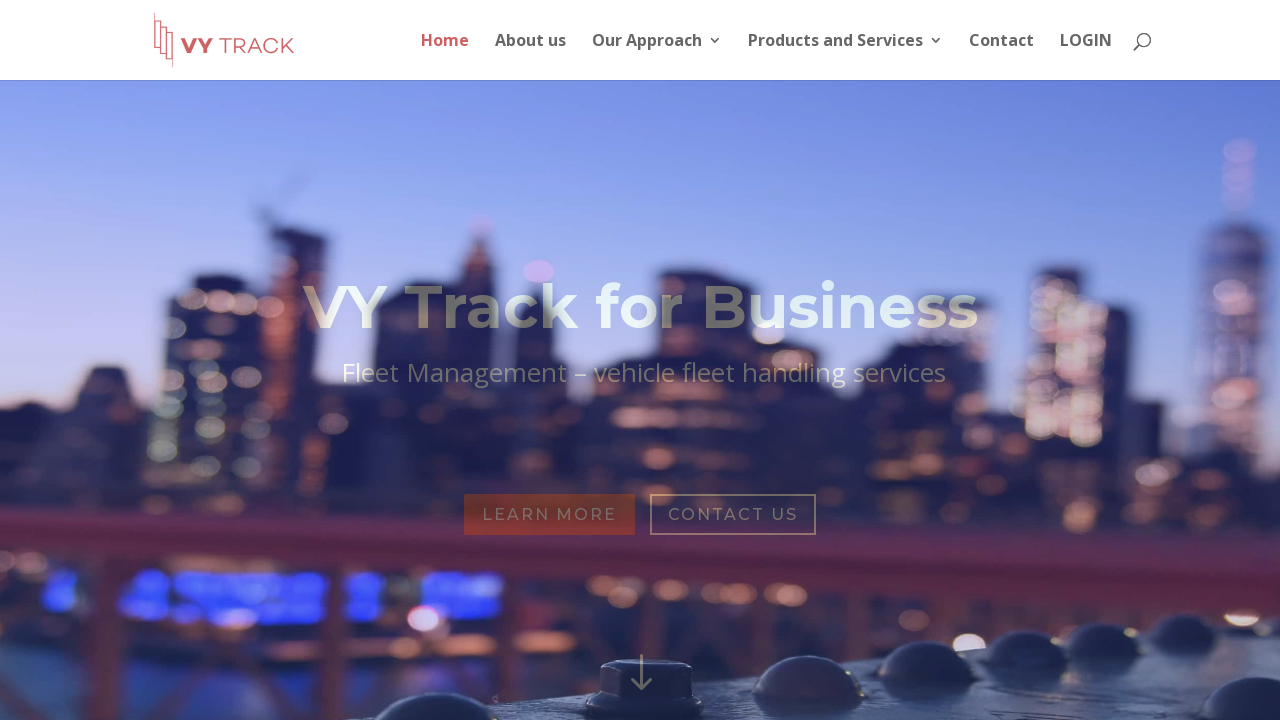

Verified Contact link is visible in navigation menu
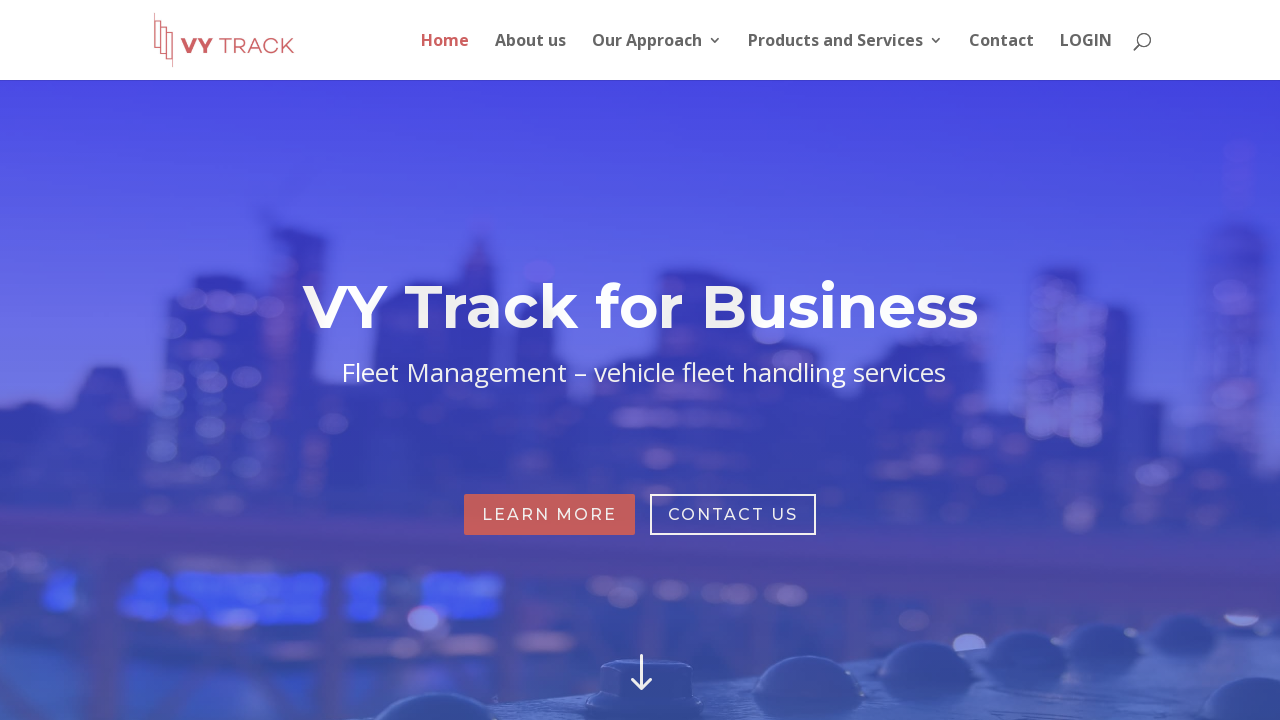

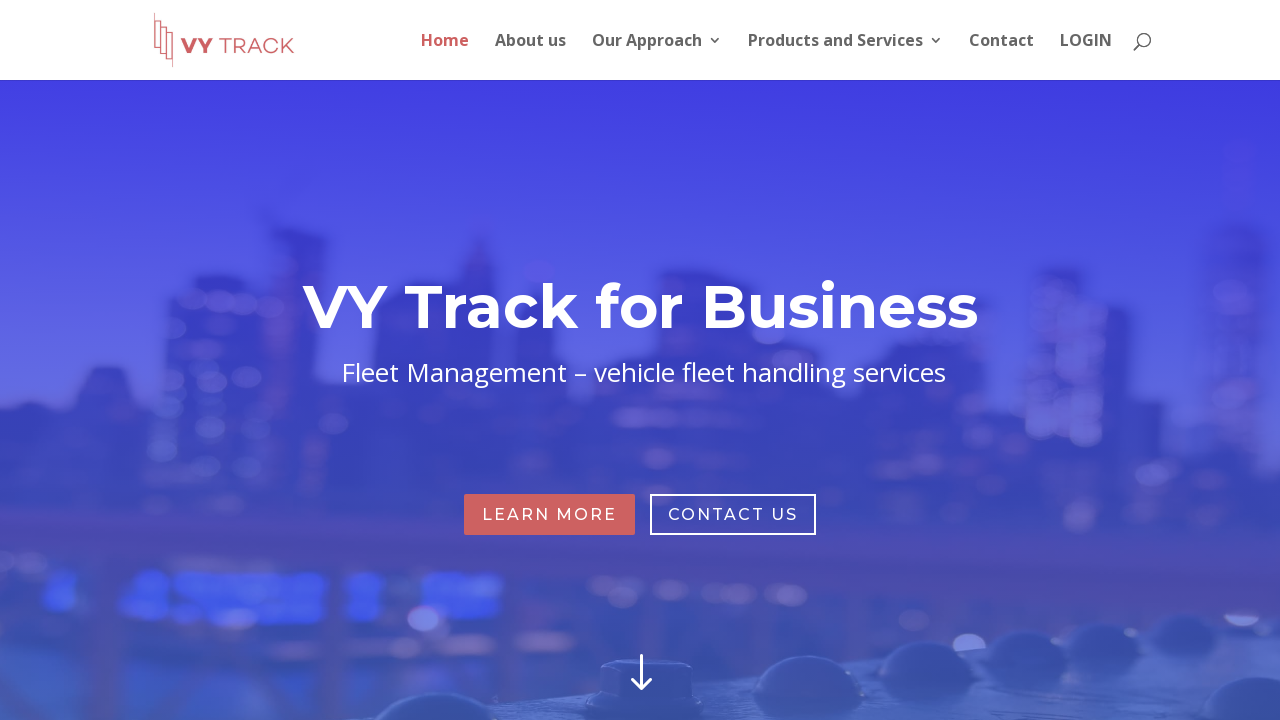